Tests that the page title contains "Maxwell Hunter"

Starting URL: http://mhunterak.github.io/index.html

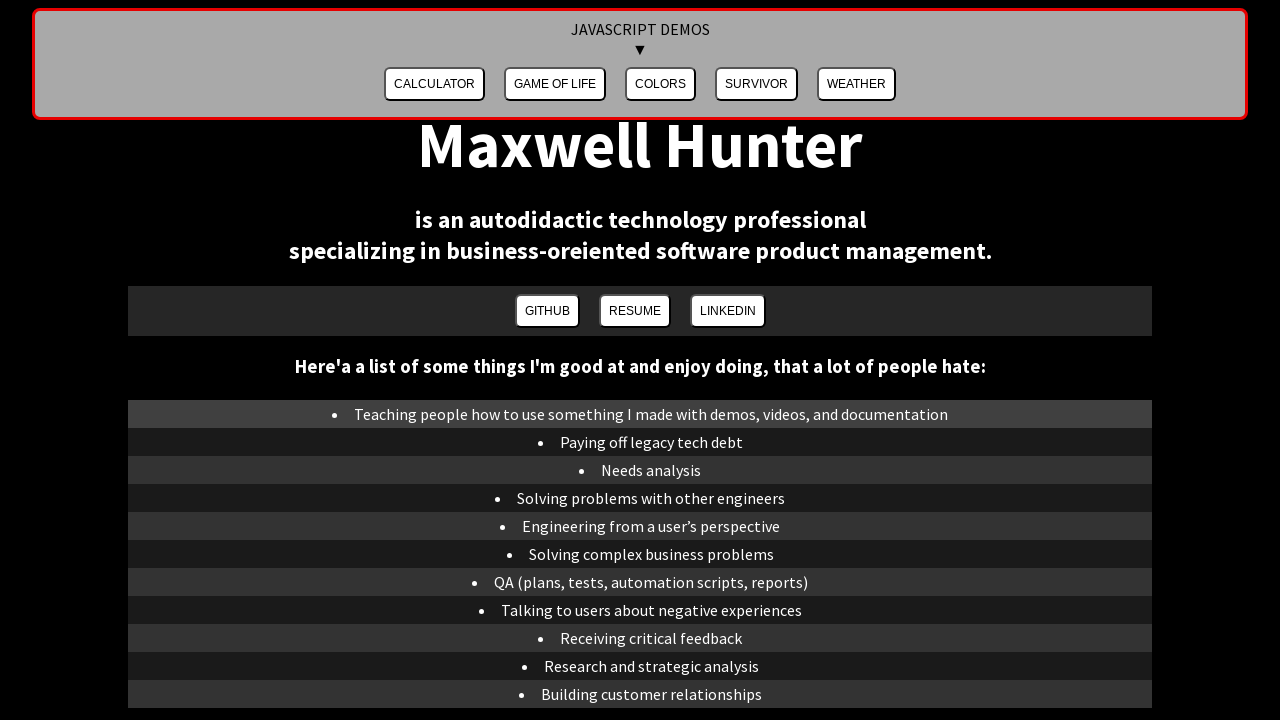

Waited for page to load (domcontentloaded state)
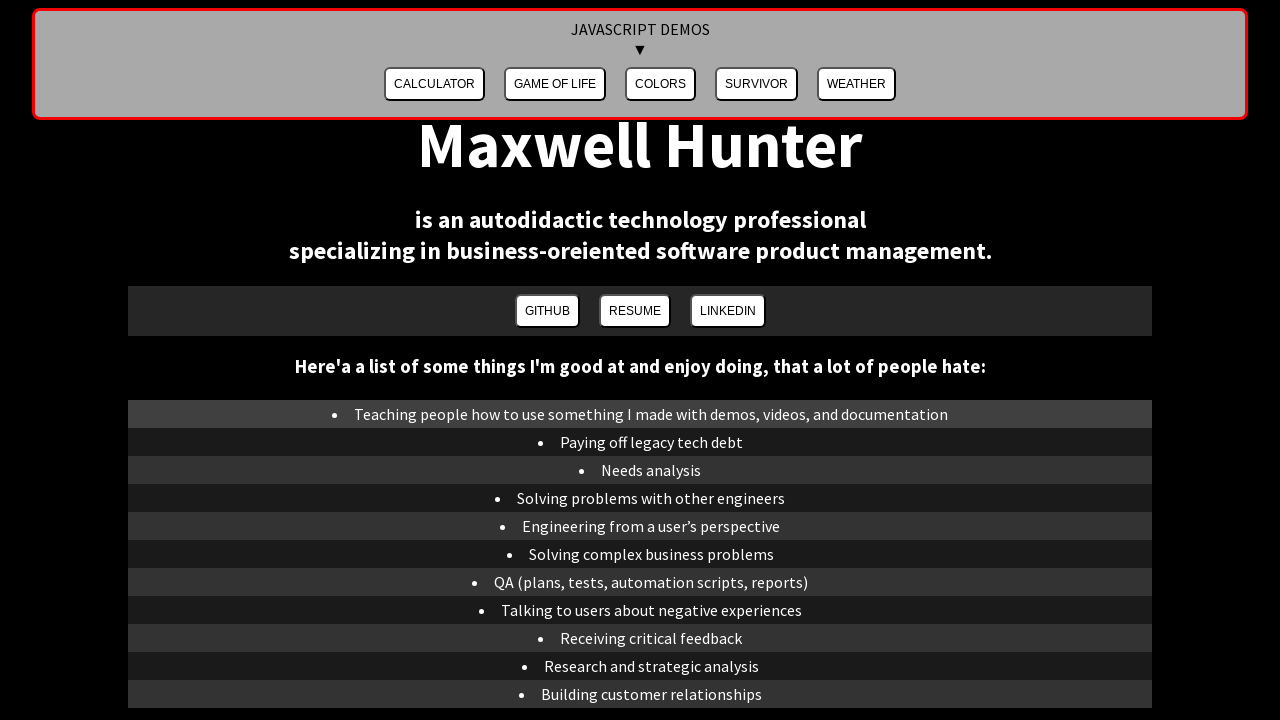

Verified page title contains 'Maxwell Hunter'
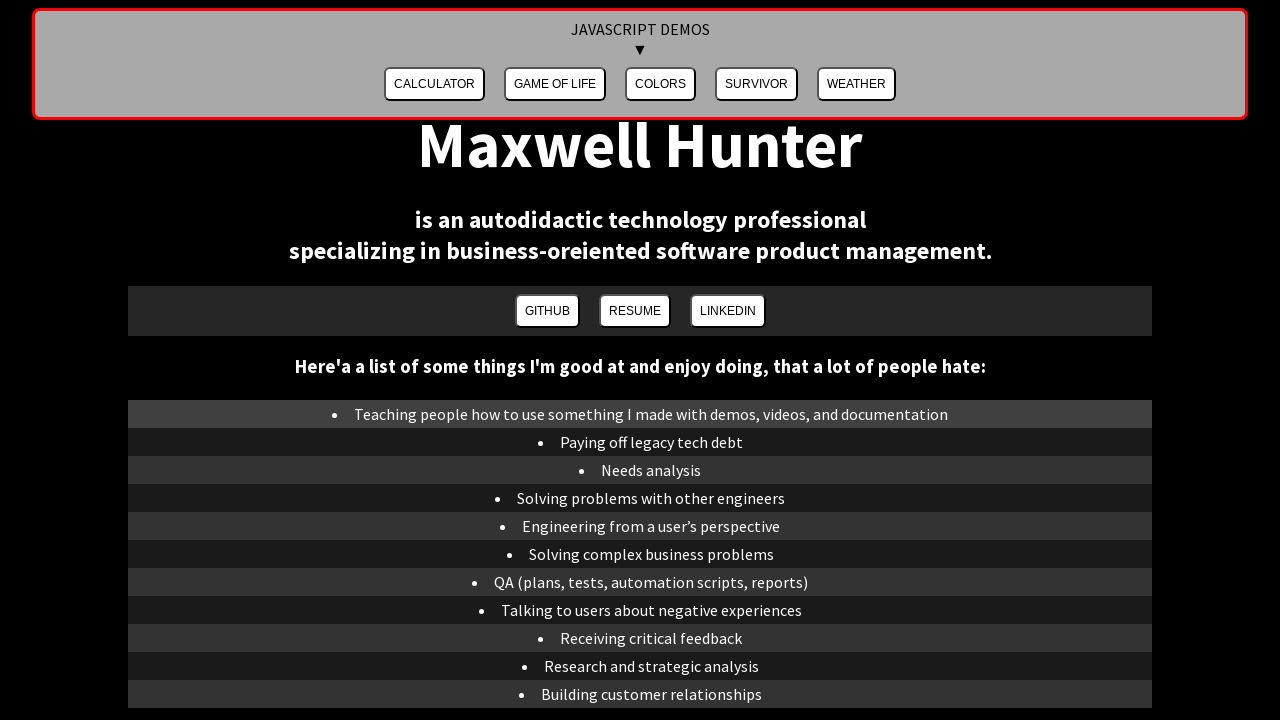

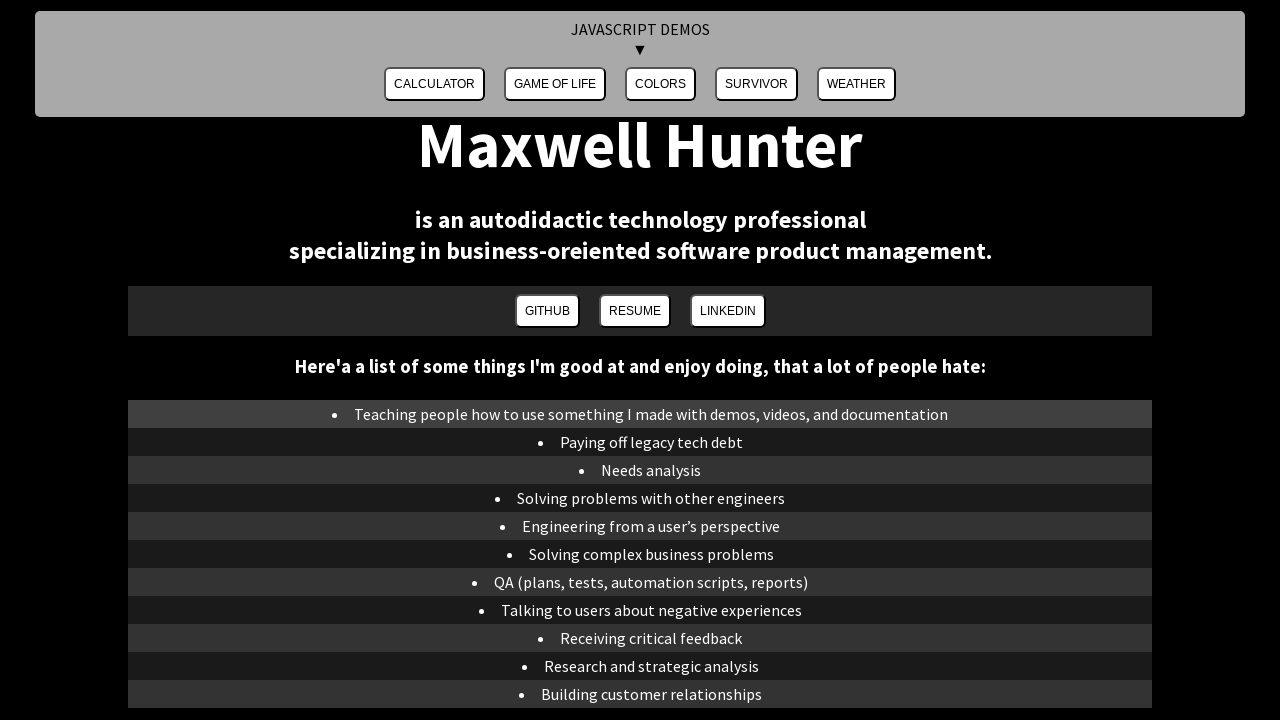